Tests the user registration form on ParaBank demo site by clicking the Register link and filling out all required fields including personal information, address, and account credentials, then submitting the form.

Starting URL: https://parabank.parasoft.com/parabank/index.htm

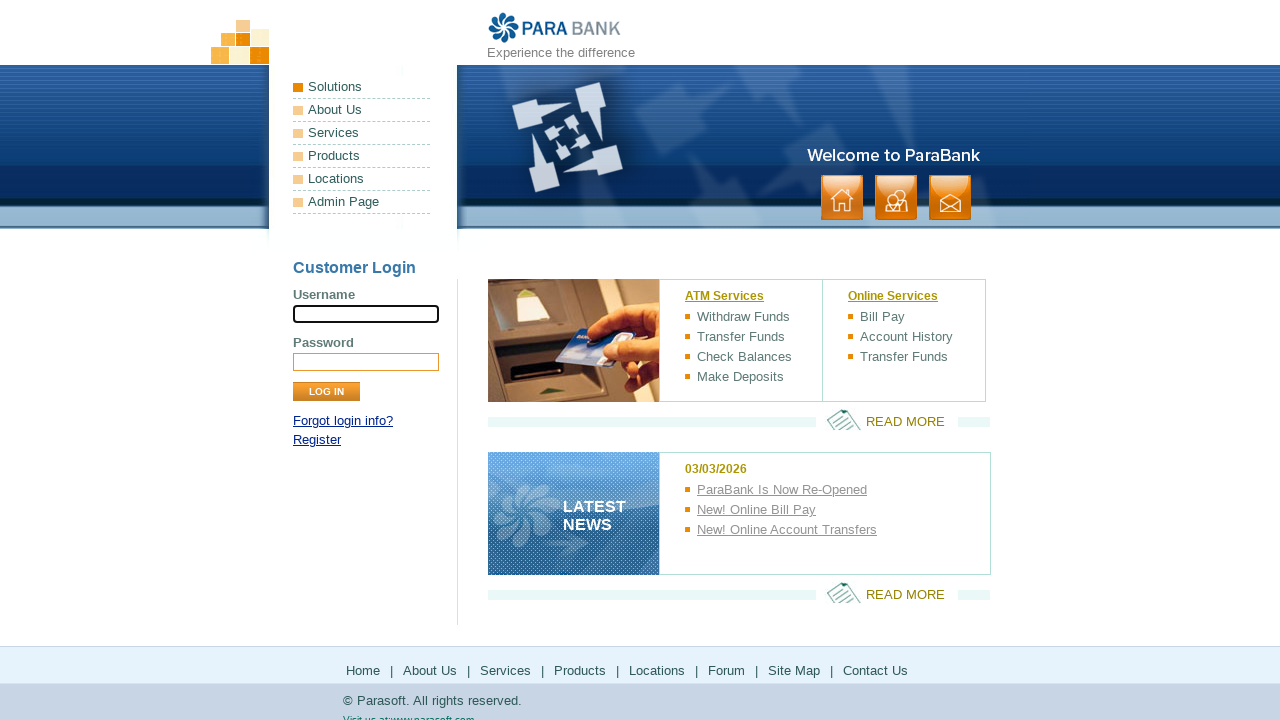

Clicked Register link at (317, 440) on a:has-text('Register')
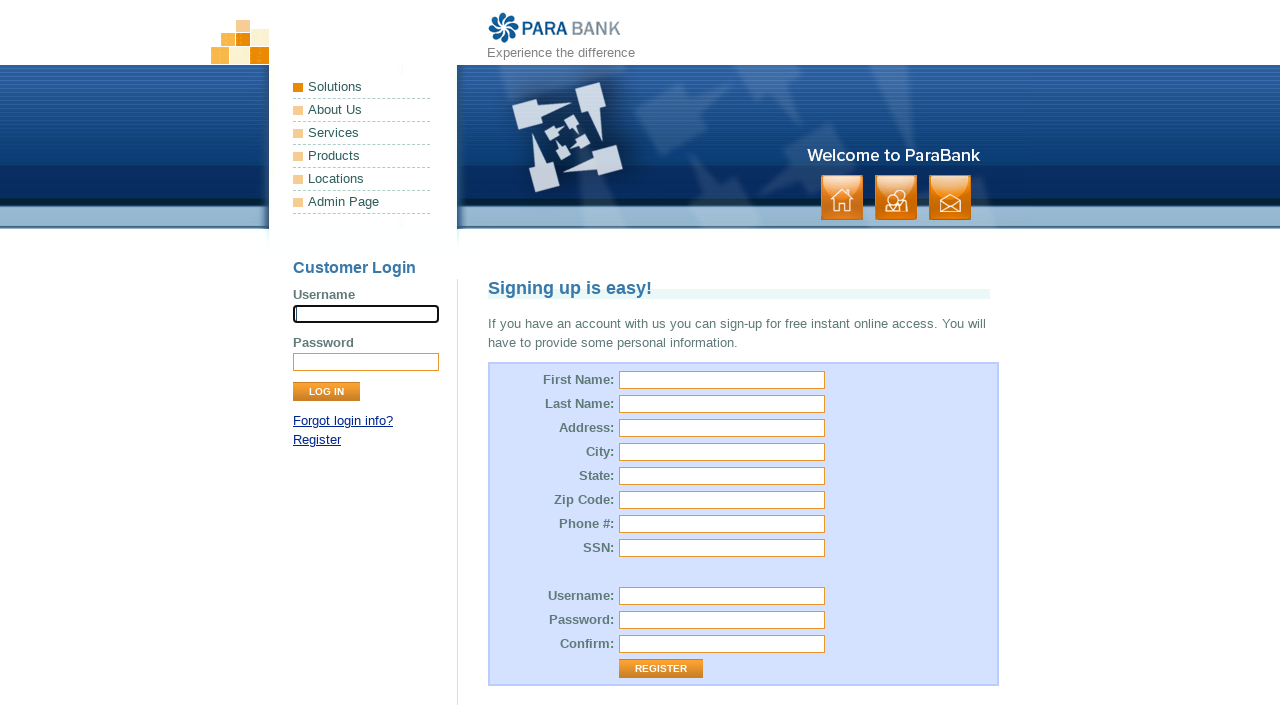

Filled first name field with 'Michael' on #customer\.firstName
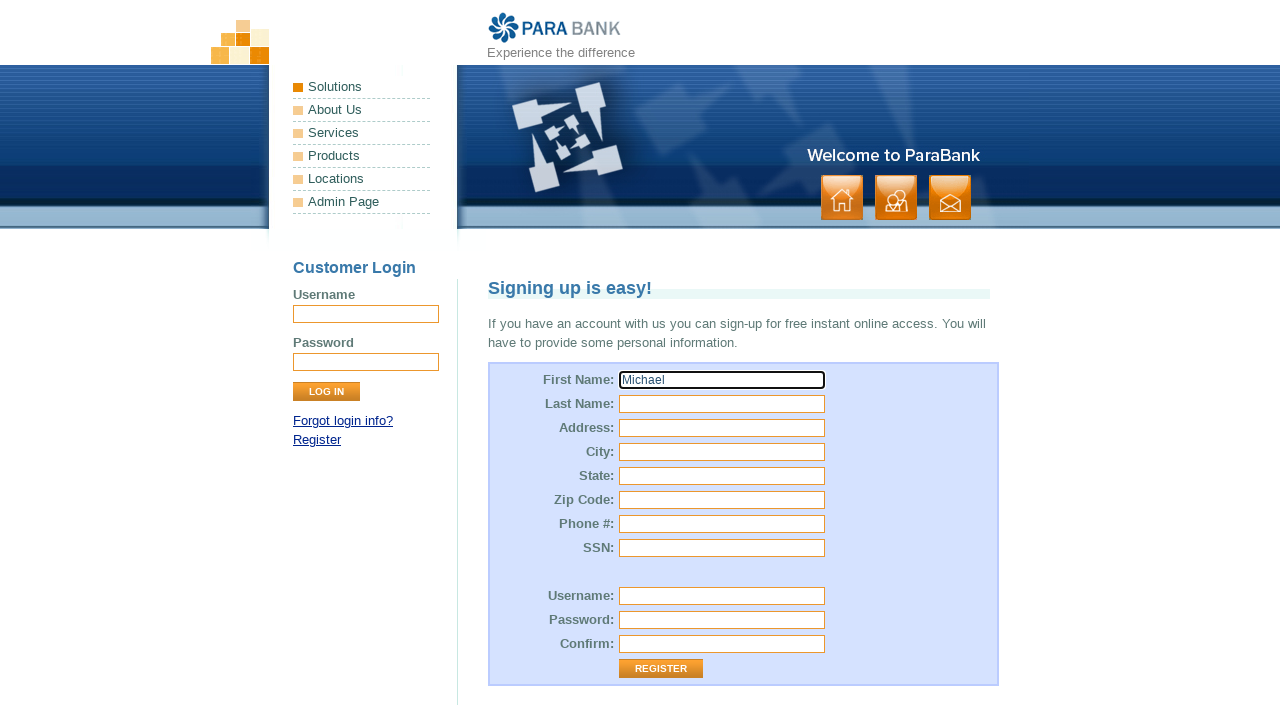

Filled last name field with 'Thompson' on input[name='customer.lastName']
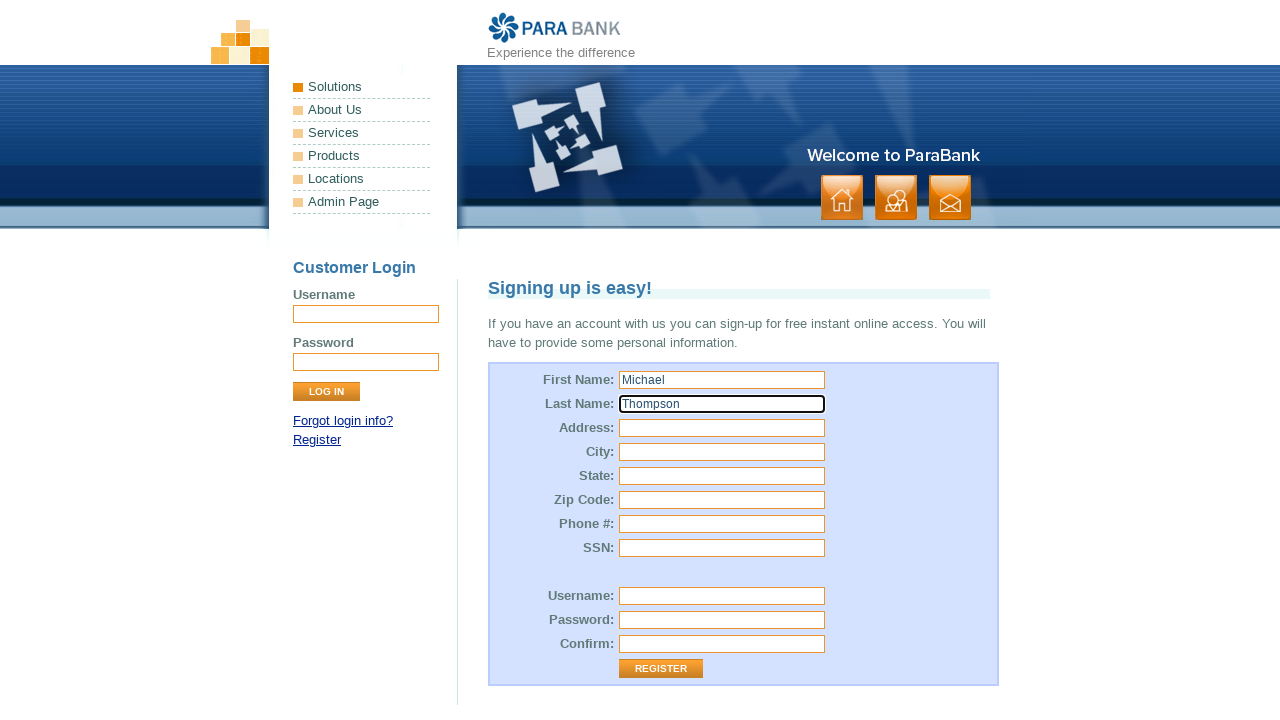

Filled street address field with '742 Evergreen Terrace' on input[name='customer.address.street']
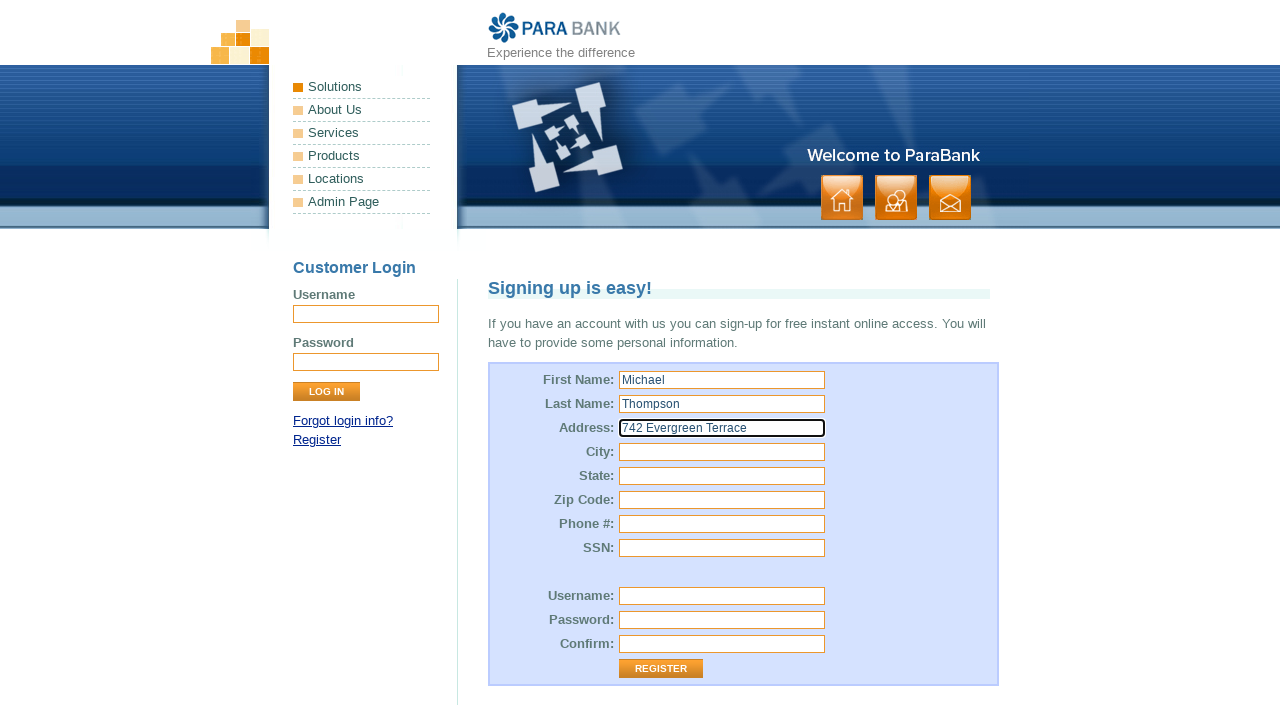

Filled city field with 'Springfield' on #customer\.address\.city
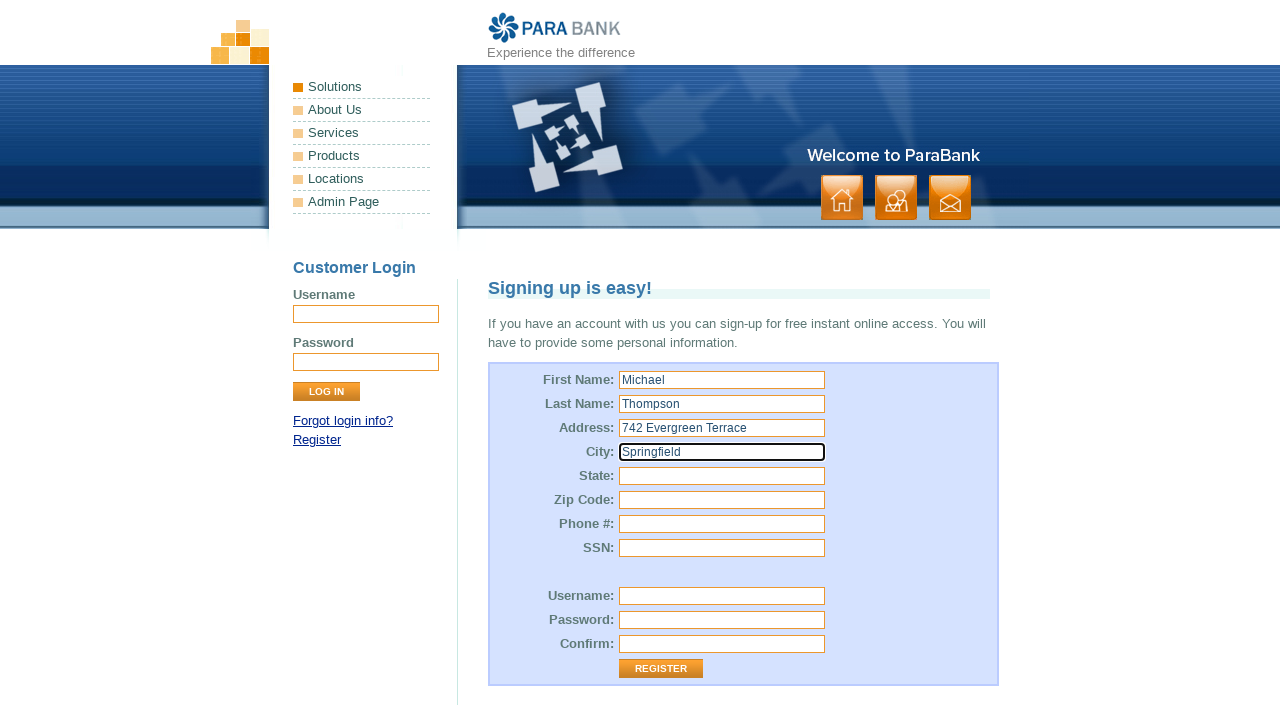

Filled state field with 'Illinois' on #customer\.address\.state
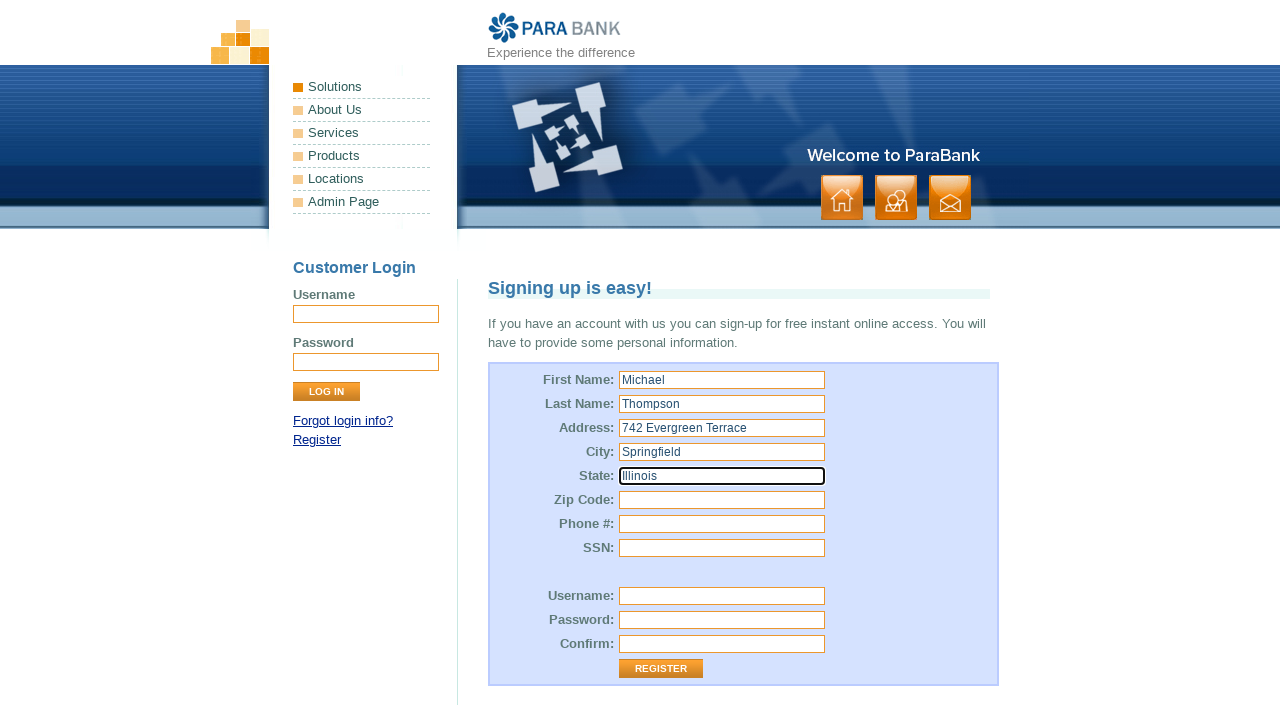

Filled zip code field with '62701' on #customer\.address\.zipCode
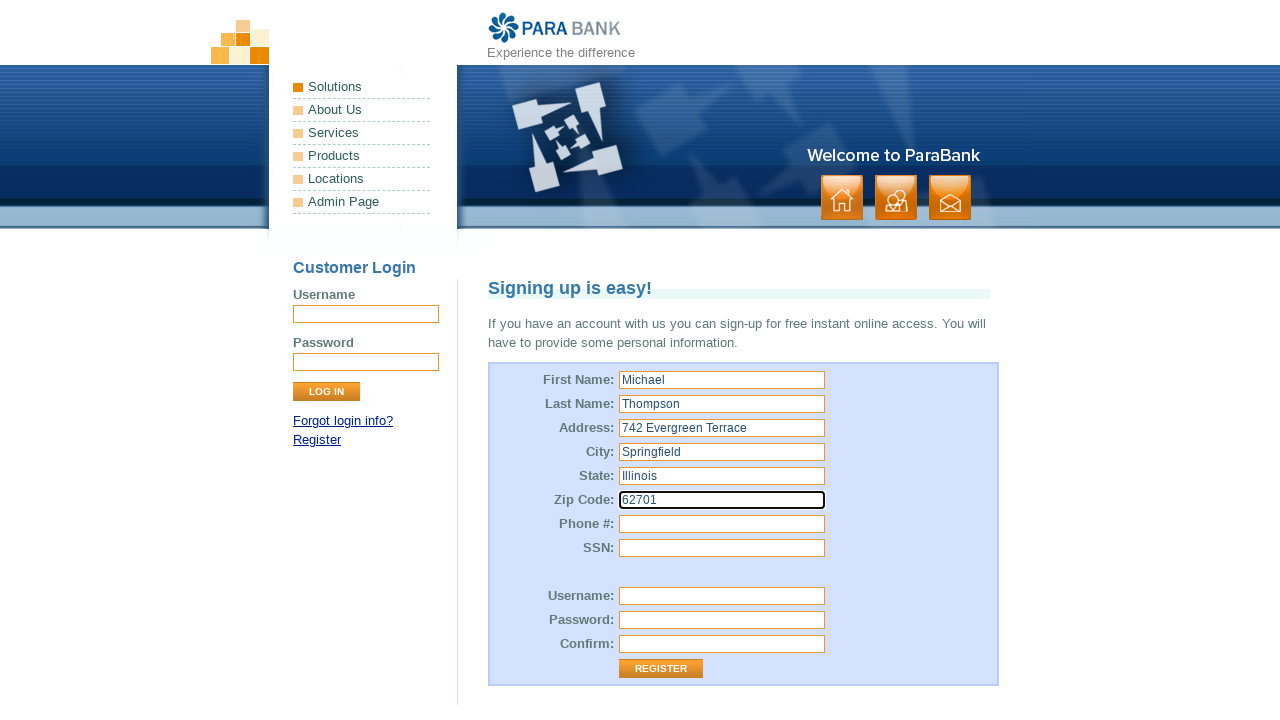

Filled phone number field with '5551234567' on #customer\.phoneNumber
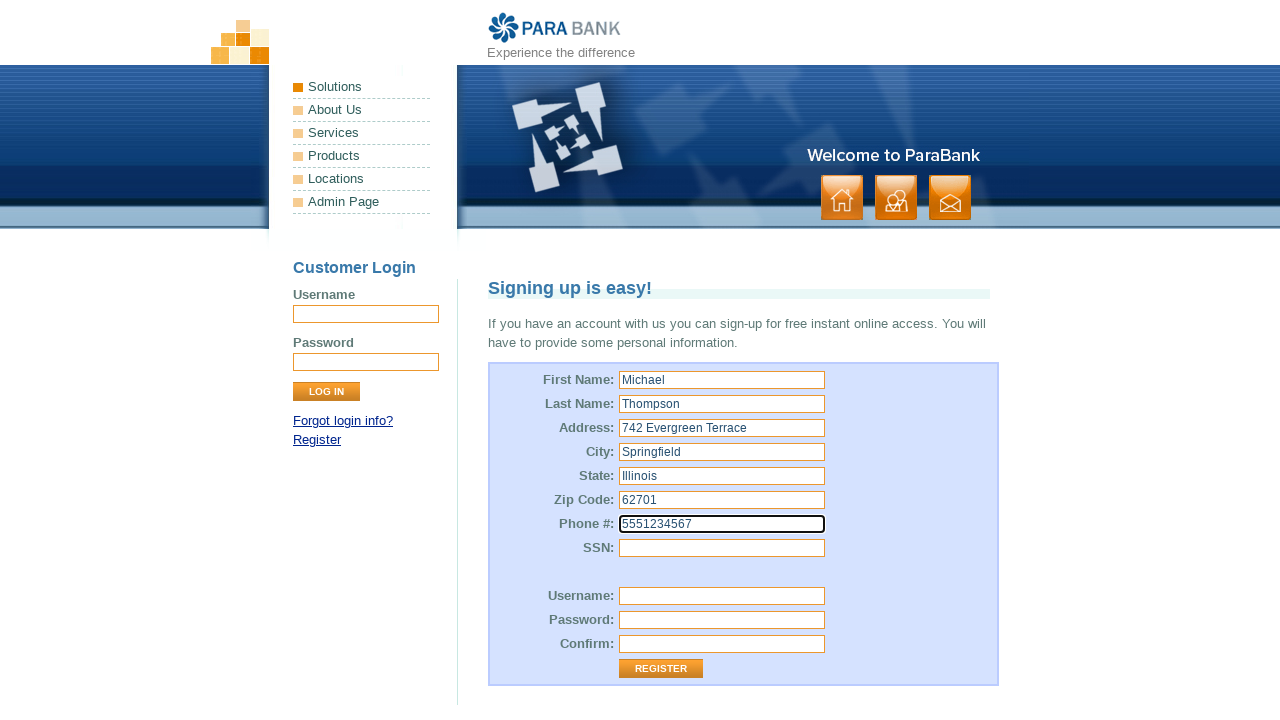

Filled SSN field with '123456789' on #customer\.ssn
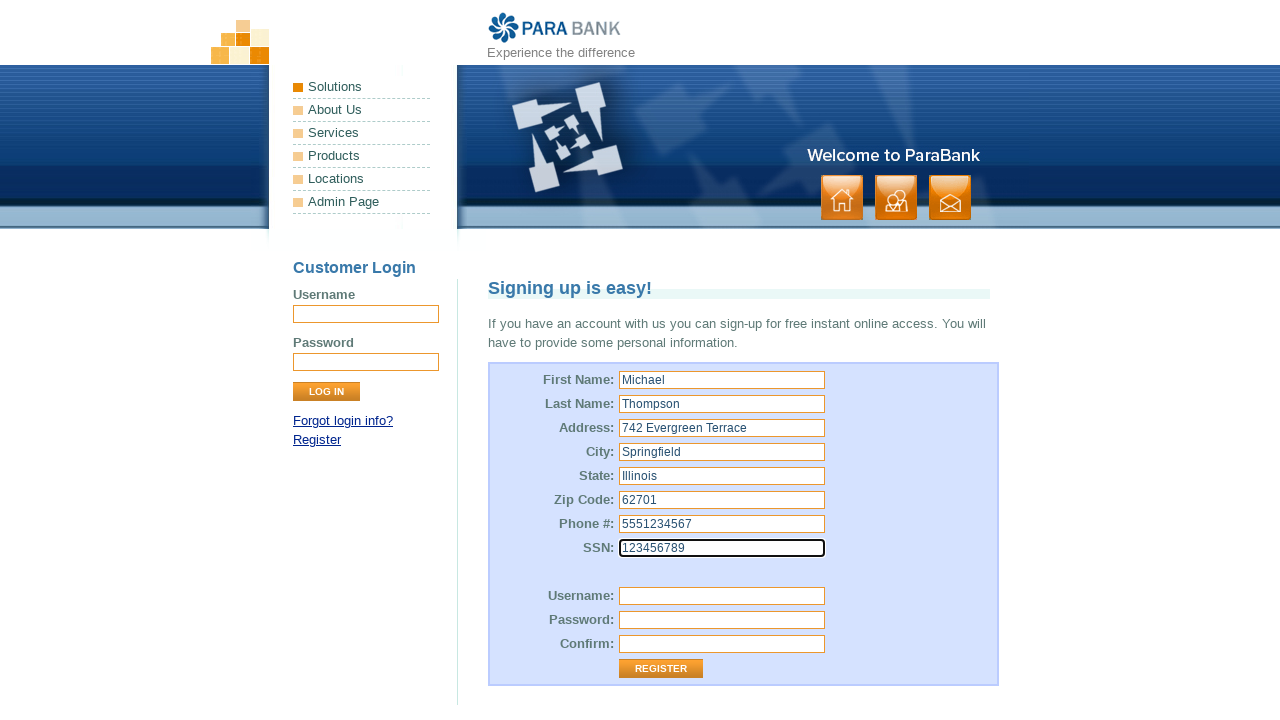

Filled username field with 'mthompson2024' on #customer\.username
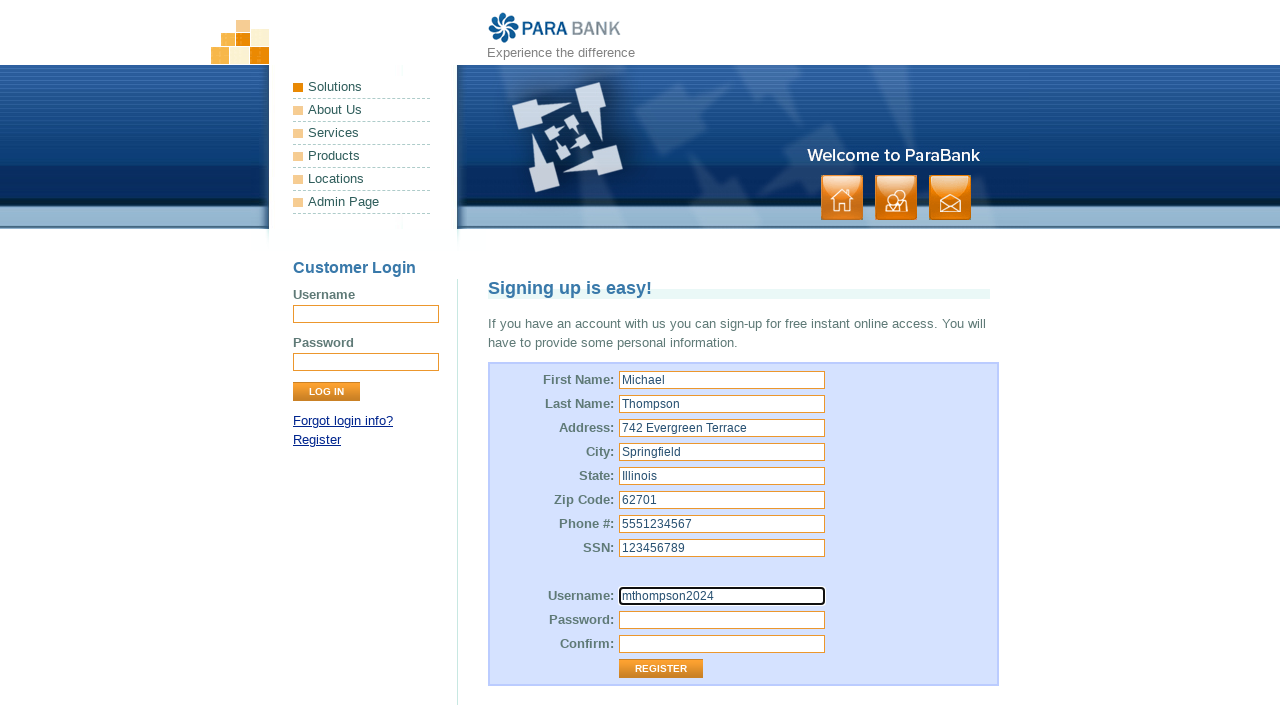

Filled password field with 'SecurePass789' on #customer\.password
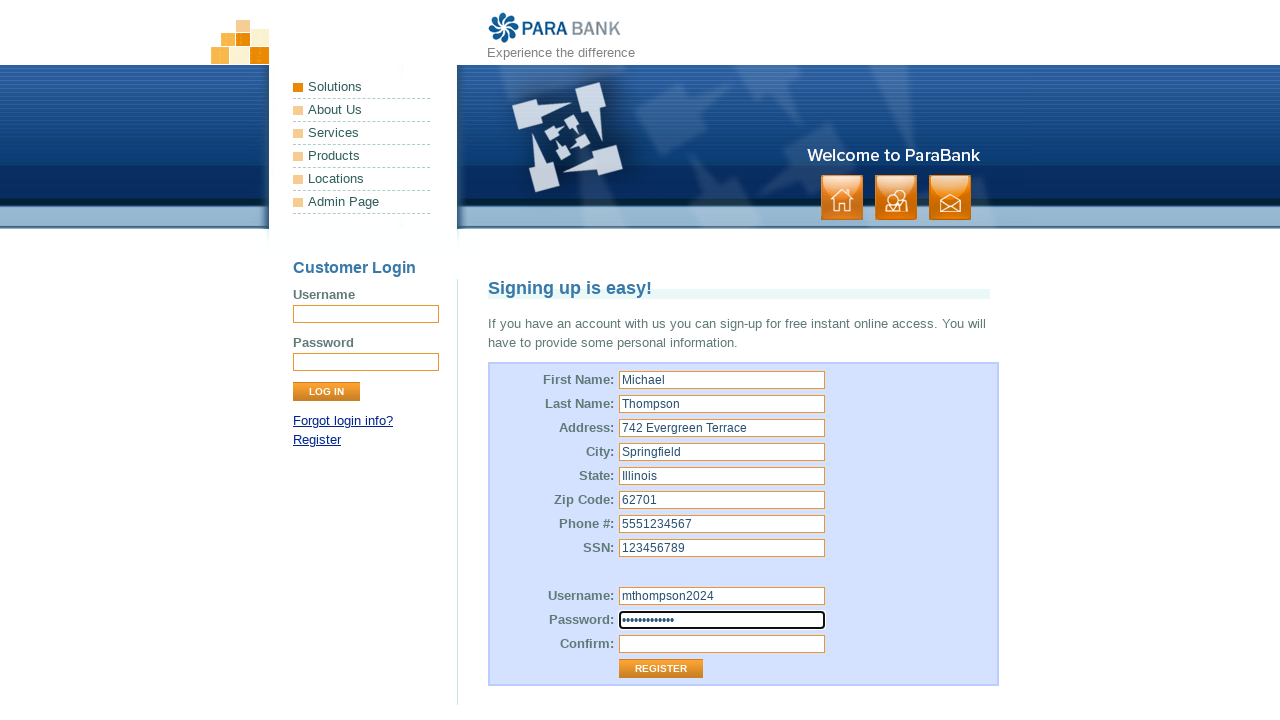

Filled password confirmation field with 'SecurePass789' on #repeatedPassword
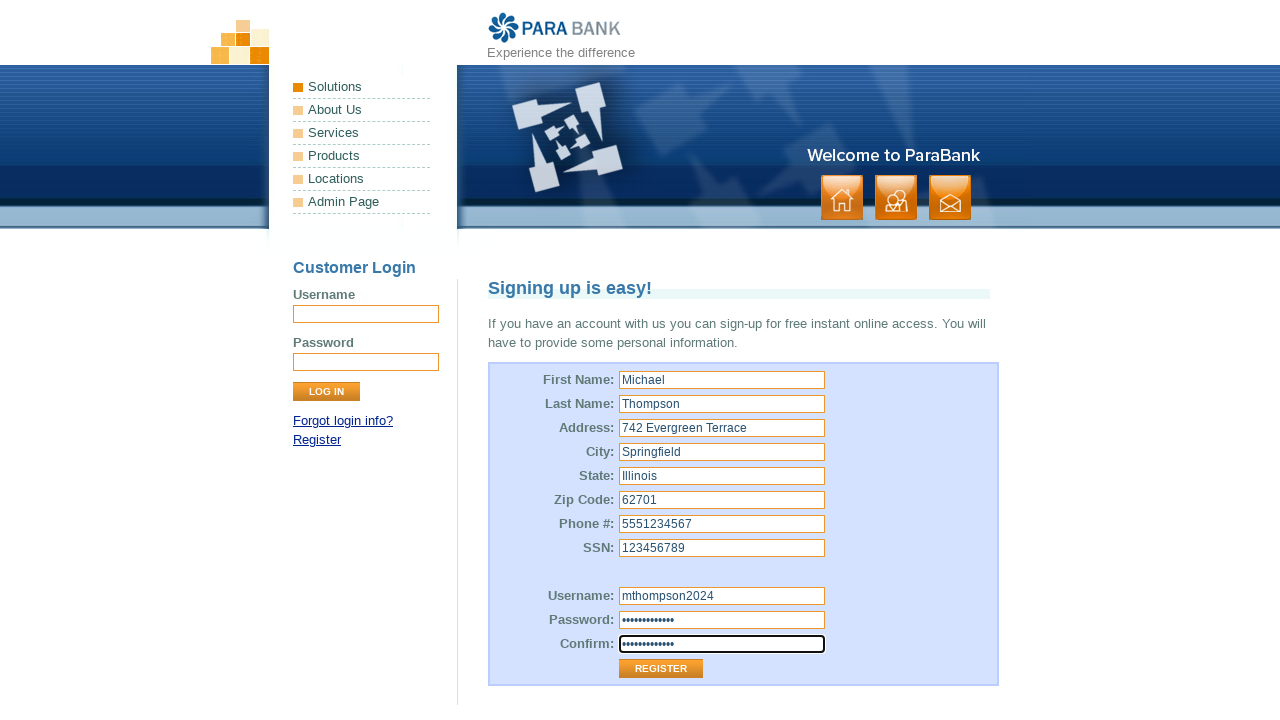

Clicked Register button to submit the registration form at (661, 669) on input[type='submit'][value='Register']
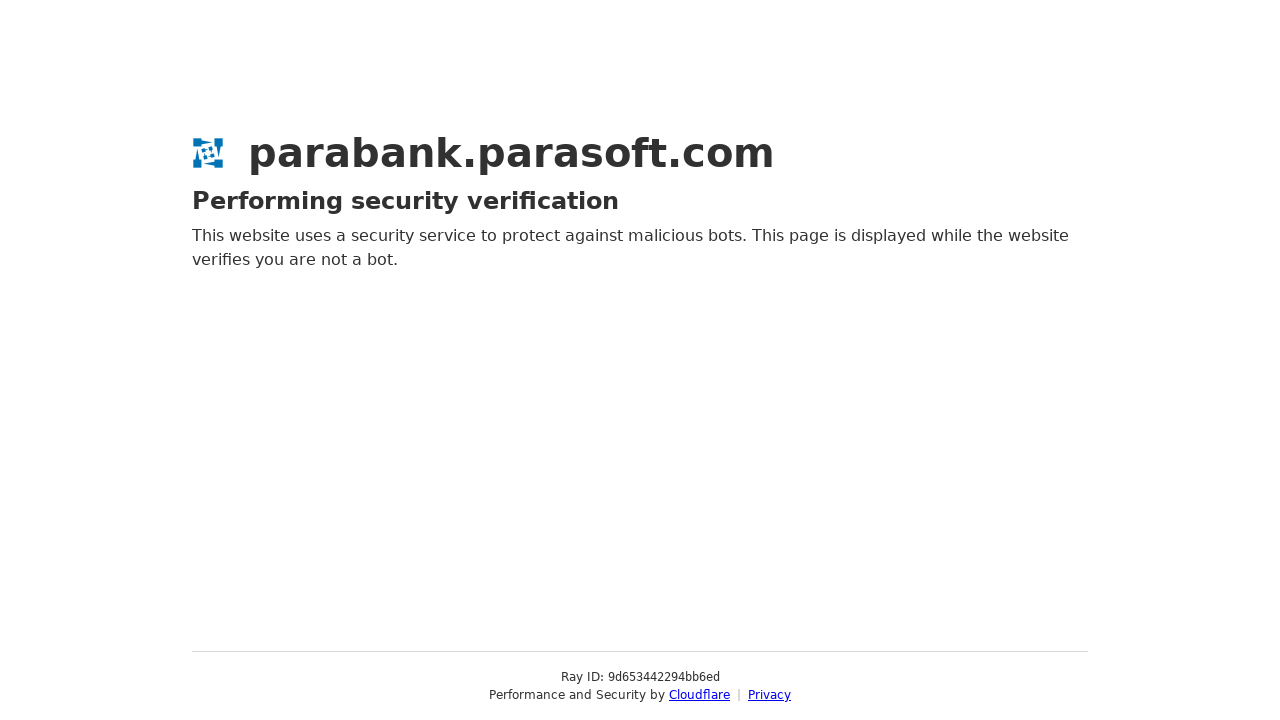

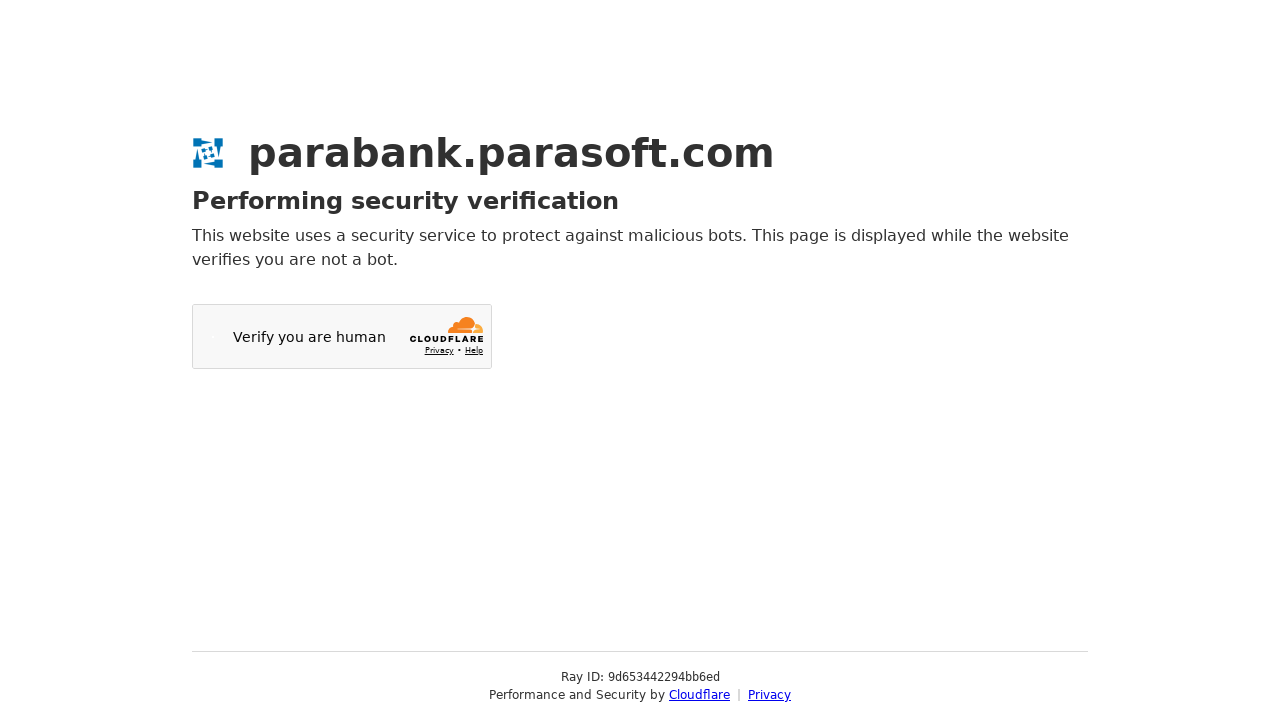